Tests the customer care contact form by filling out name, email, phone, and message fields and submitting the form

Starting URL: https://parabank.parasoft.com/parabank/

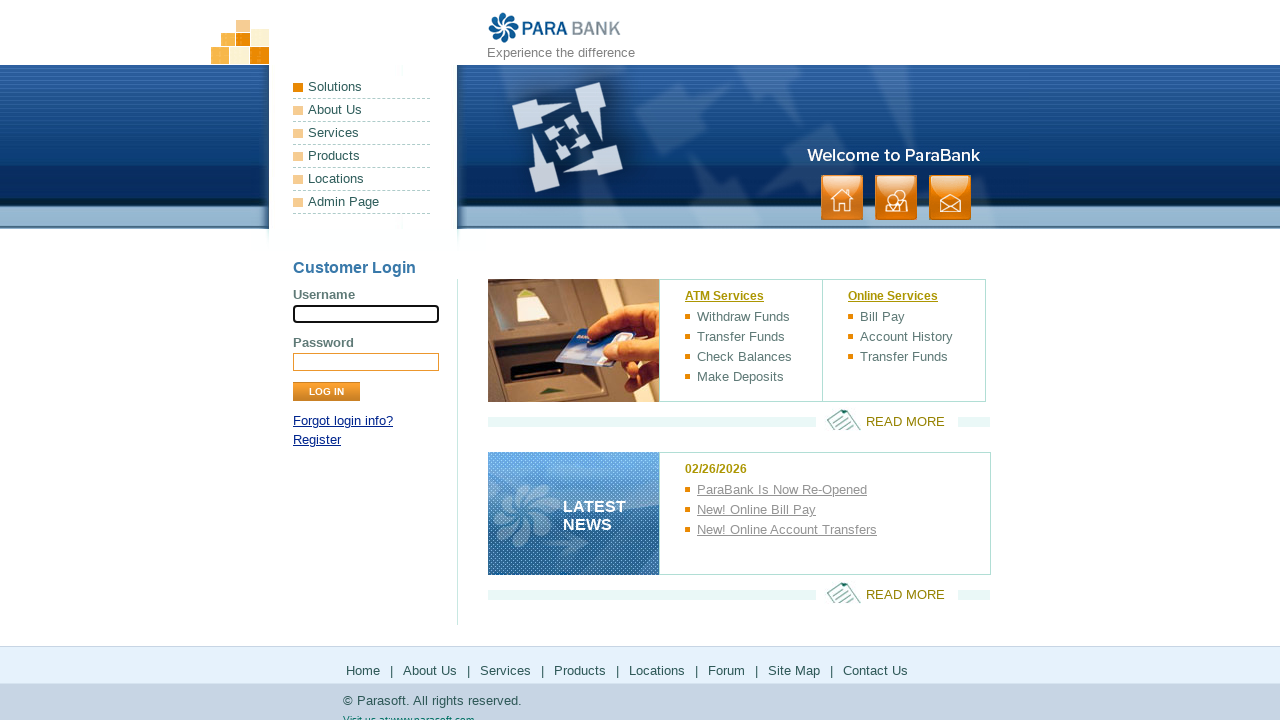

Clicked Customer Care button at (950, 198) on //*[@id="headerPanel"]/ul[2]/li[3]/a
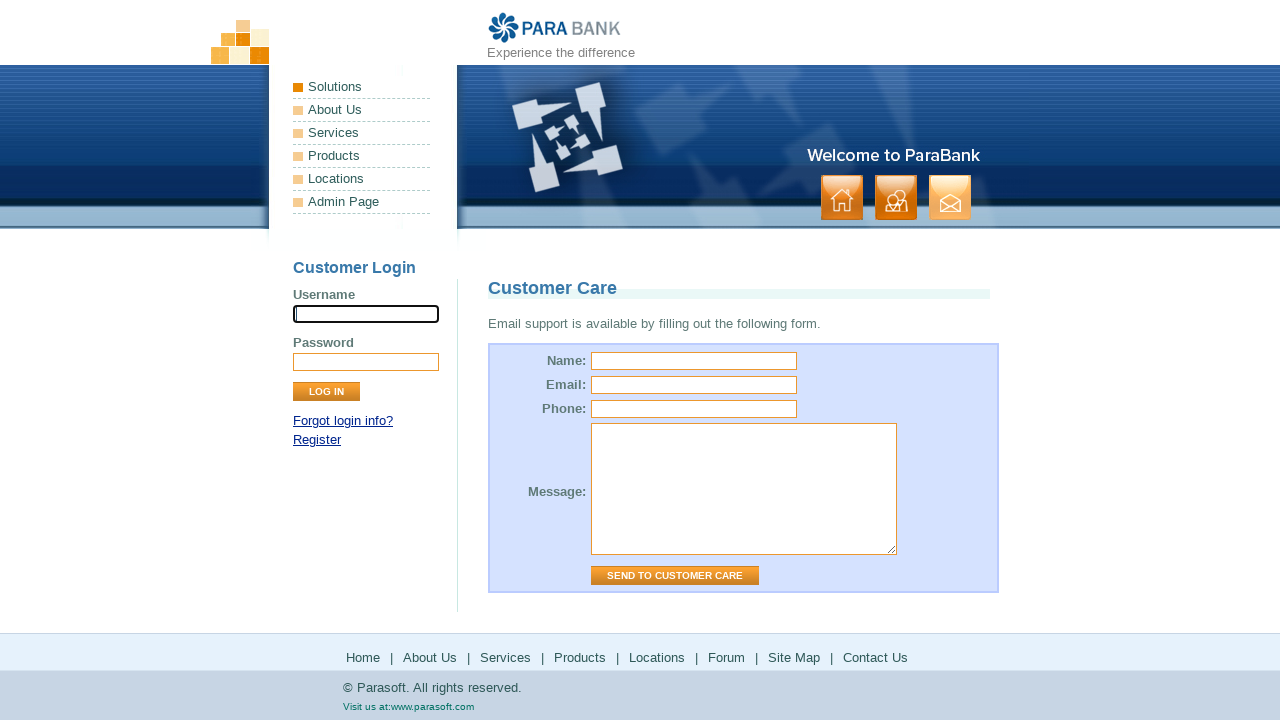

Filled name field with 'John Smith' on //*[@id="name"]
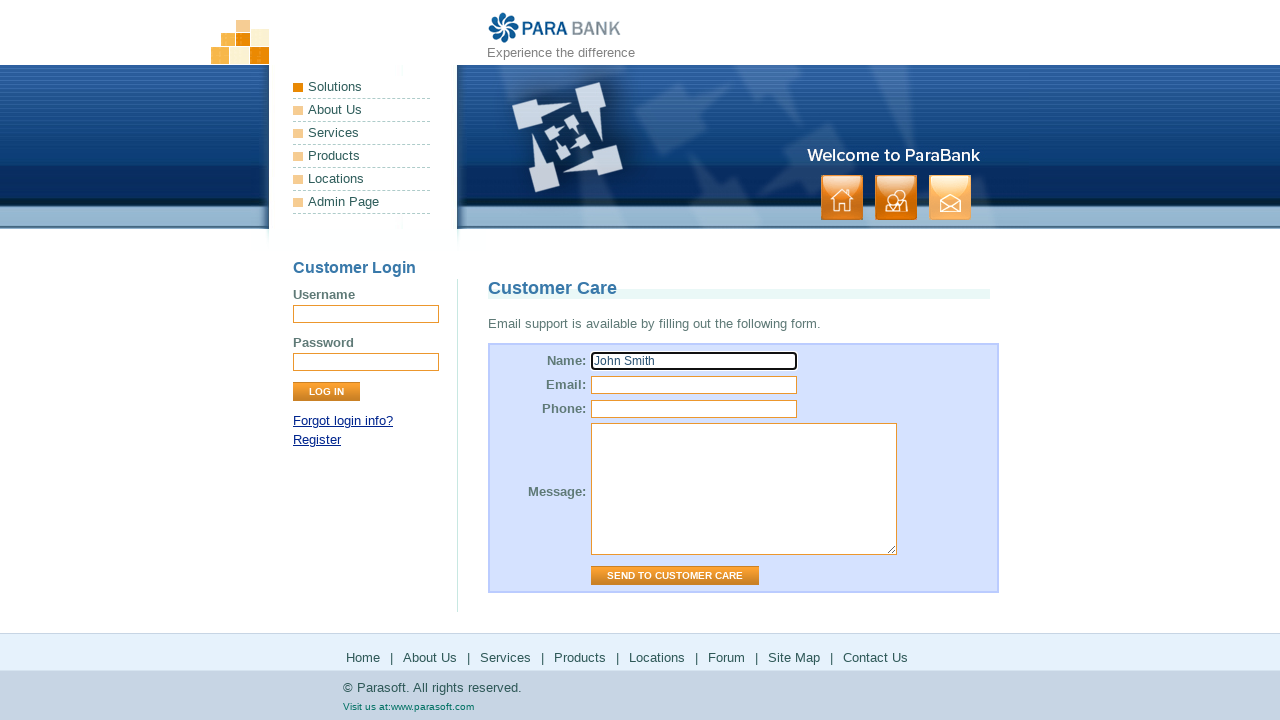

Filled email field with 'john.smith@example.com' on //*[@id="email"]
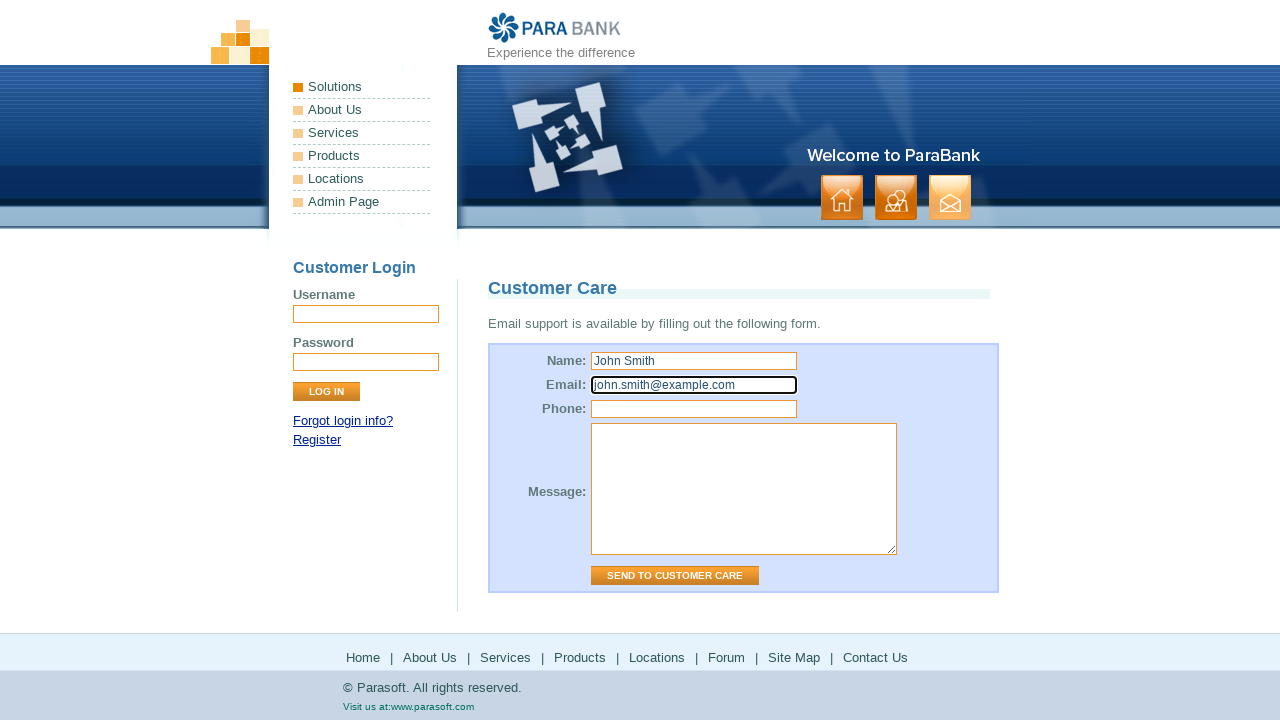

Filled phone field with '555-123-4567' on //*[@id="phone"]
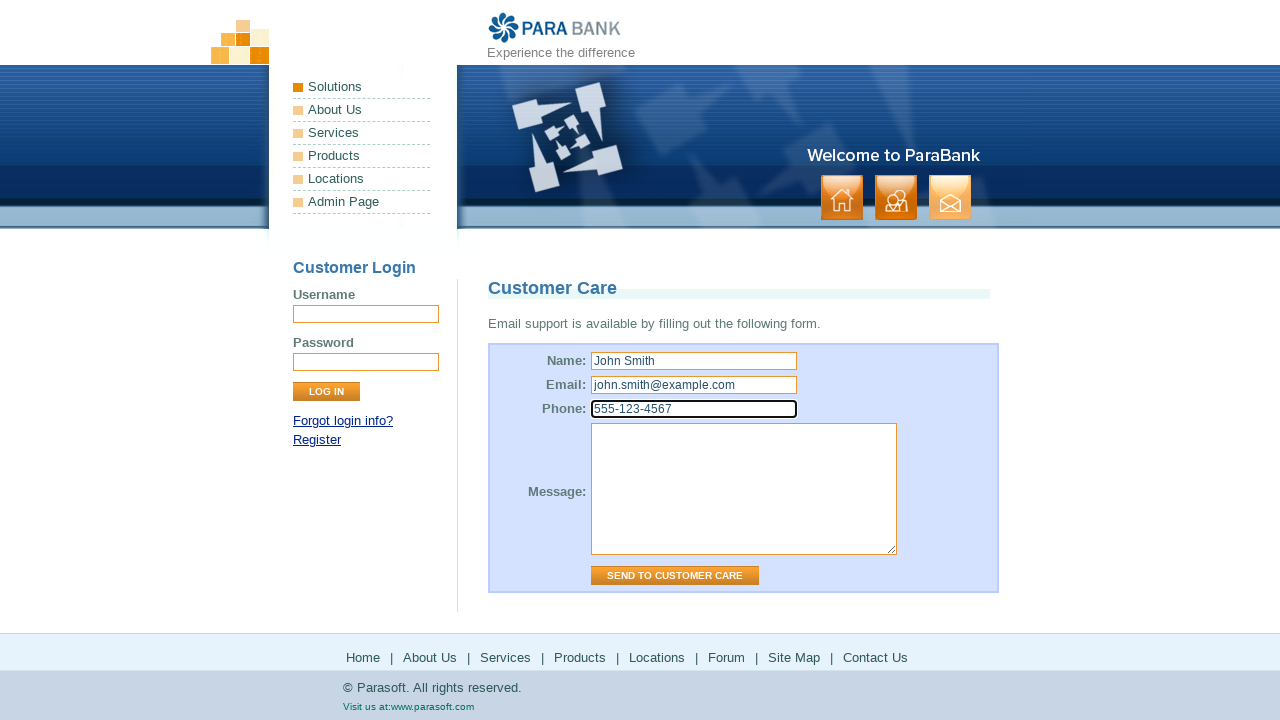

Filled message field with 'I need help with my account balance inquiry' on //*[@id="message"]
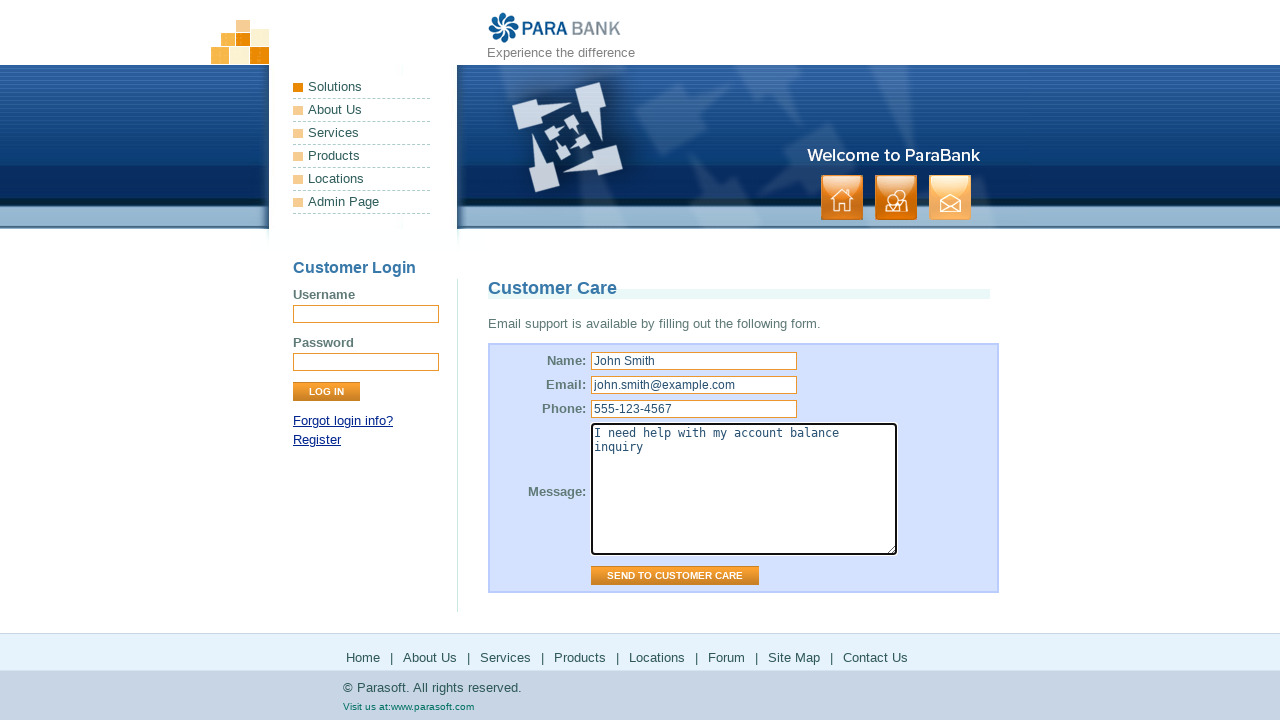

Submitted the customer care contact form at (675, 576) on //*[@id="contactForm"]/table/tbody/tr[5]/td[2]/input
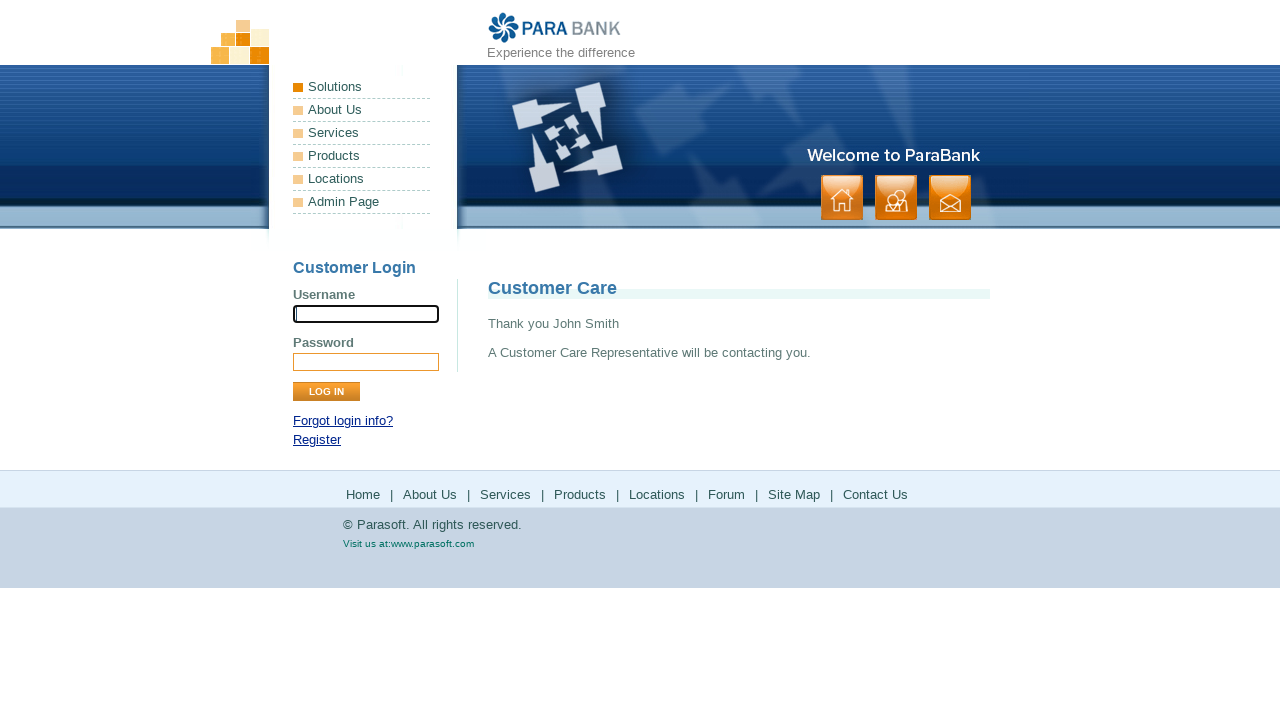

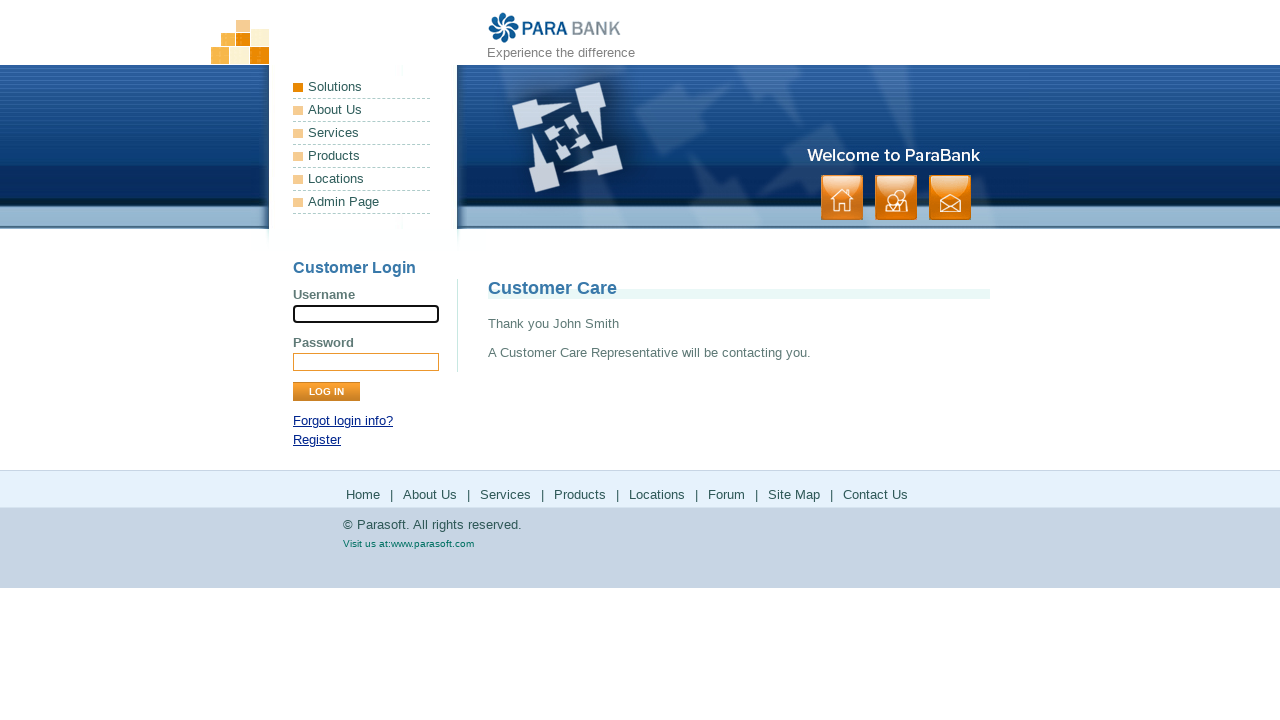